Tests JavaScript prompt alert functionality by switching to an iframe, clicking a button to trigger a prompt, entering text into the alert, accepting it, and verifying the entered text appears on the page

Starting URL: https://www.w3schools.com/js/tryit.asp?filename=tryjs_prompt

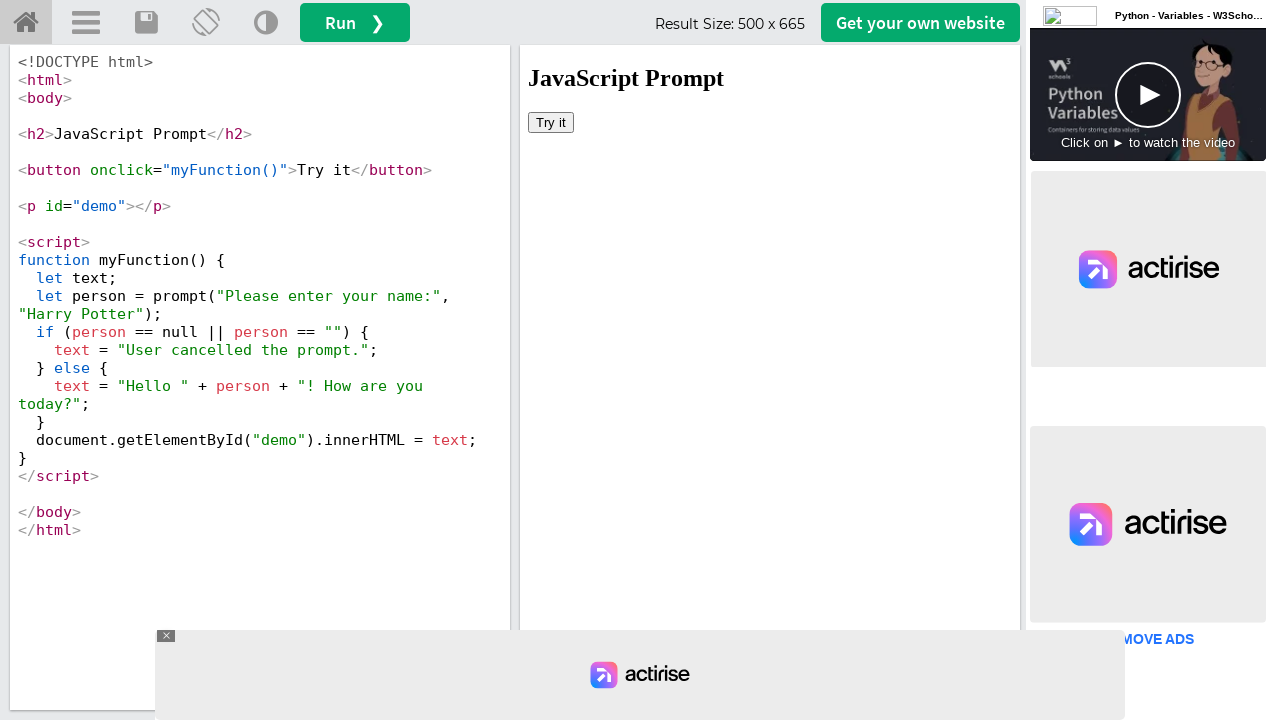

Located iframe with selector #iframeResult
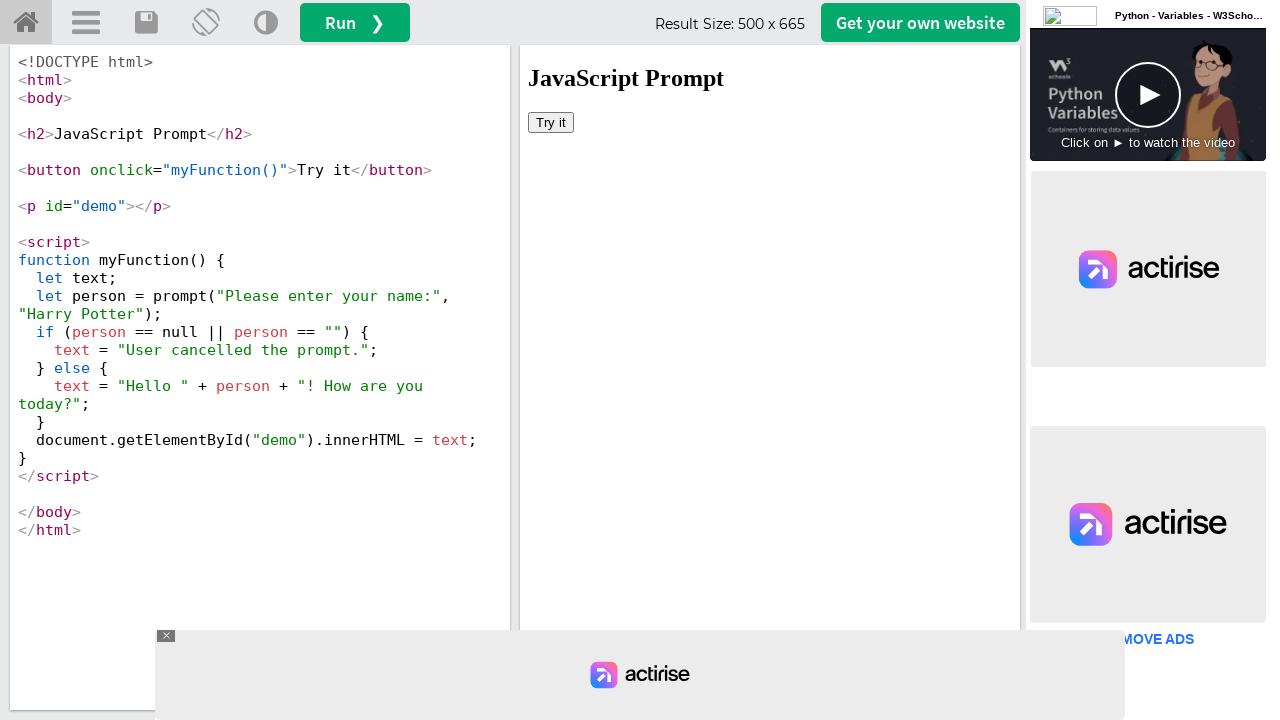

Clicked 'Try it' button to trigger initial prompt at (551, 122) on #iframeResult >> internal:control=enter-frame >> xpath=//button[text()='Try it']
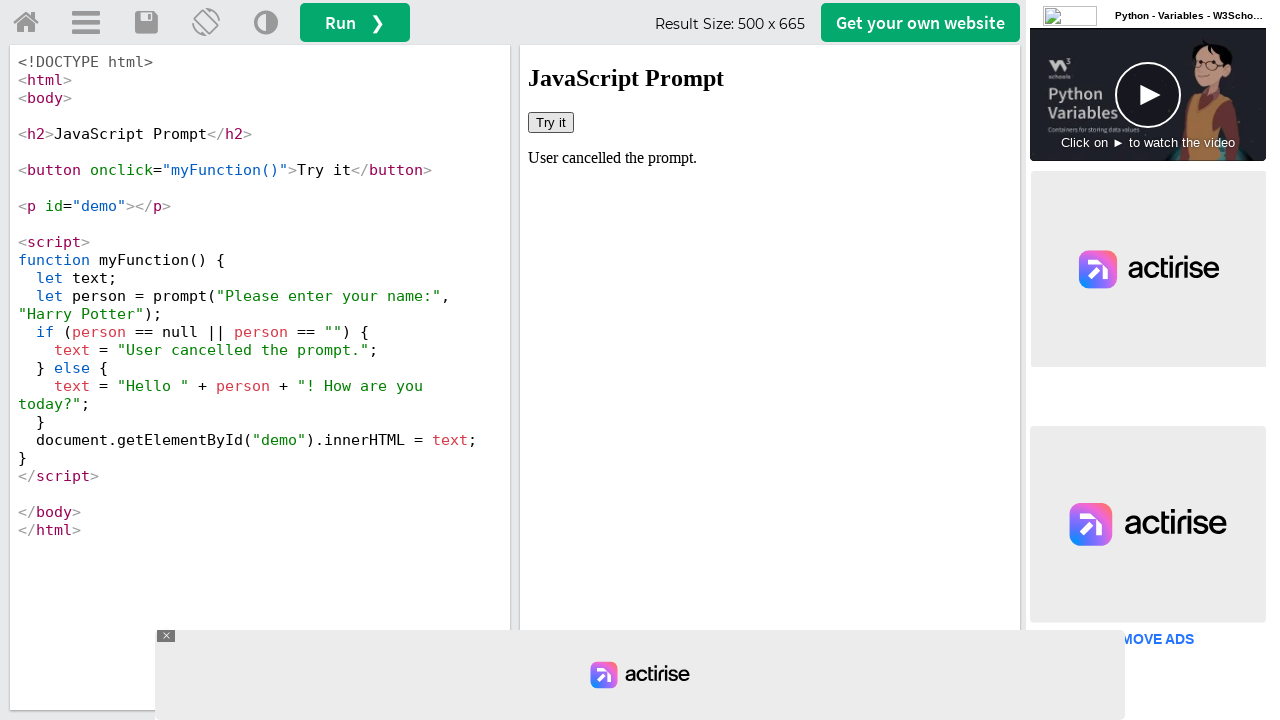

Set up dialog handler to accept prompt with text 'Marina'
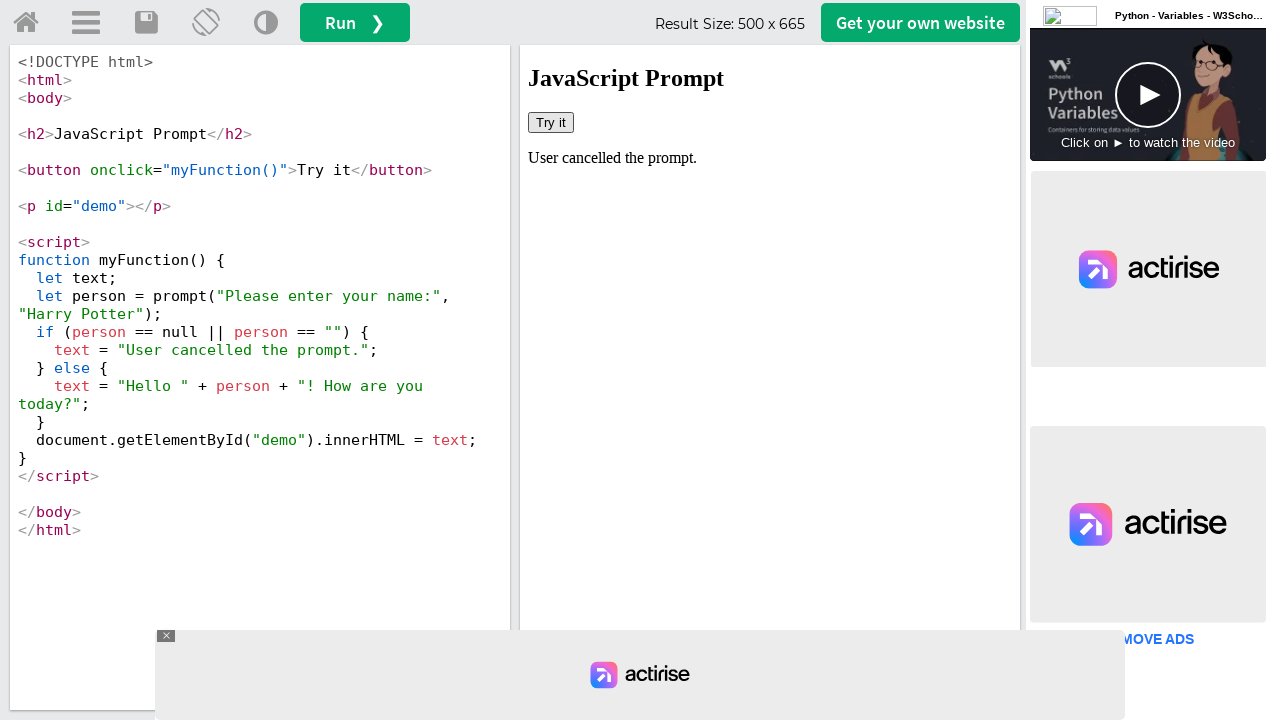

Clicked 'Try it' button again to trigger dialog with handler active at (551, 122) on #iframeResult >> internal:control=enter-frame >> xpath=//button[text()='Try it']
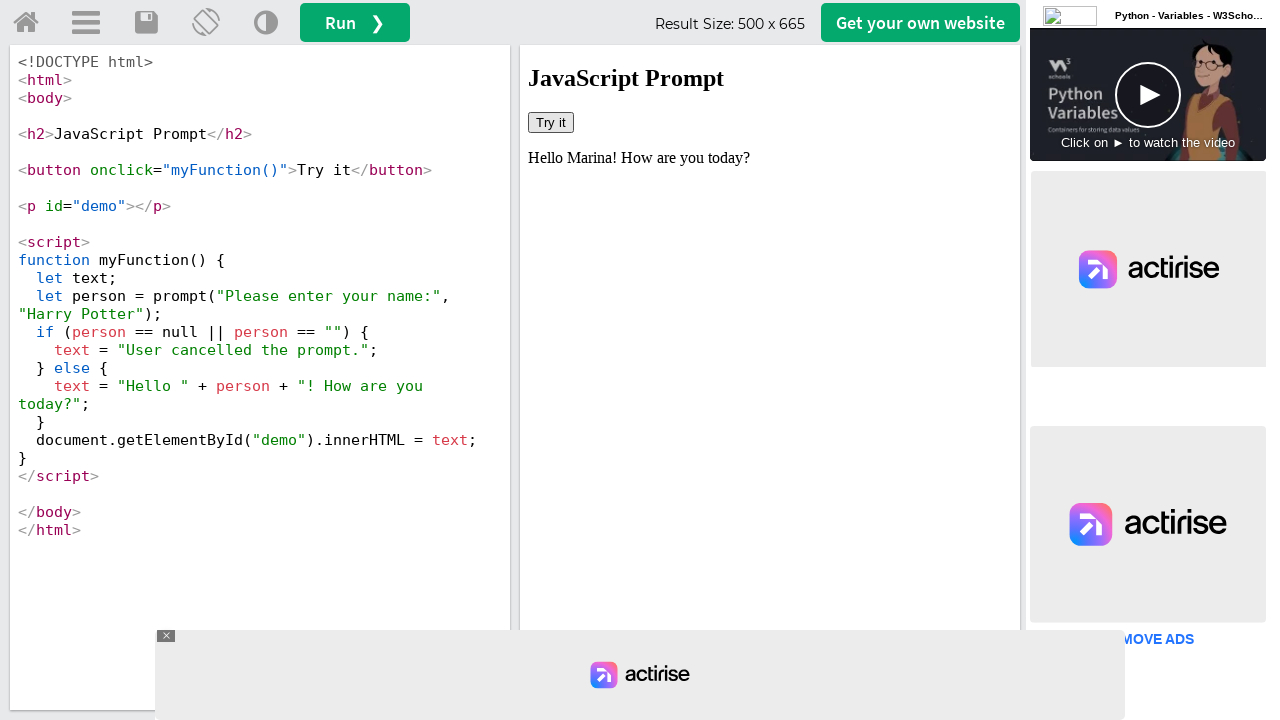

Verified that 'Marina' text appeared on the page after accepting prompt
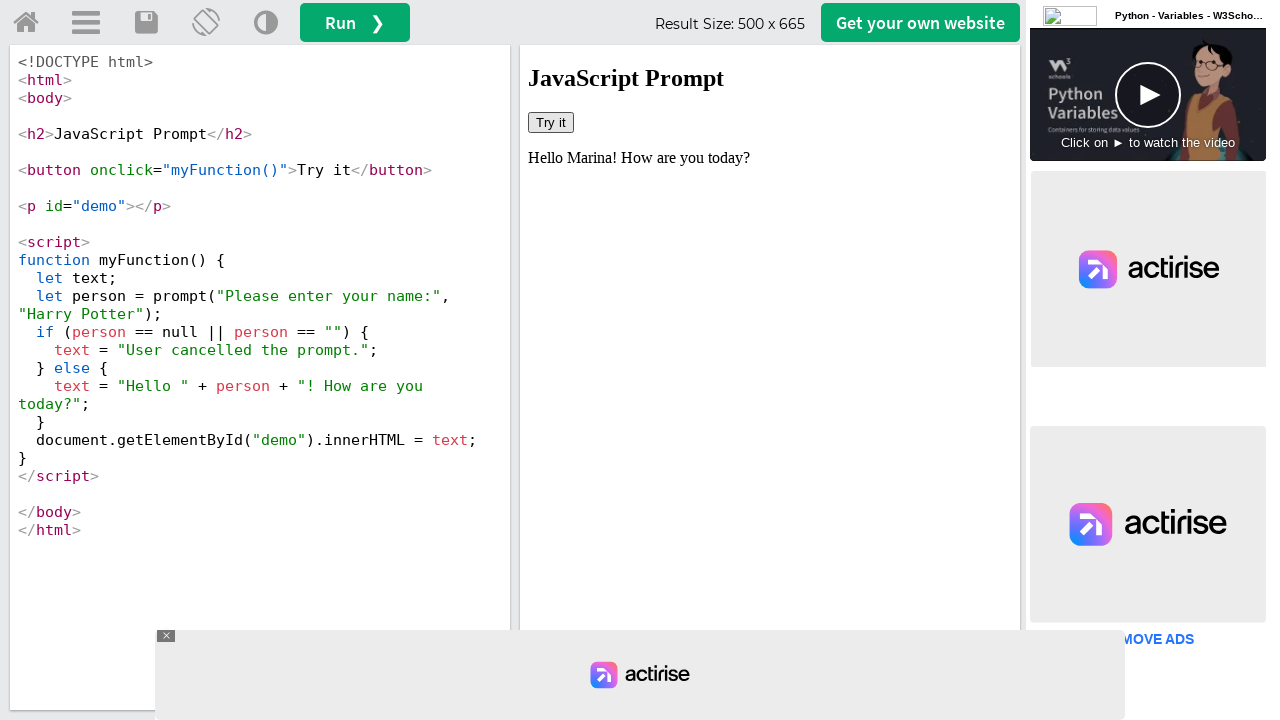

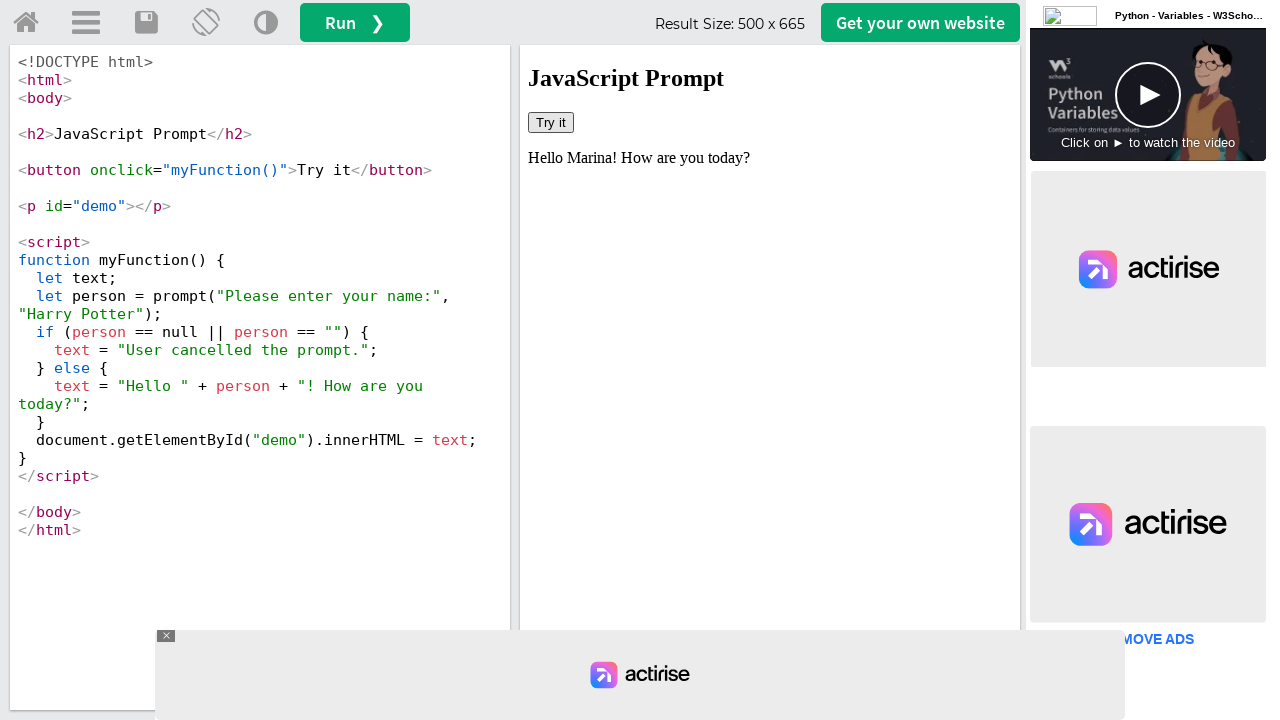